Tests dynamic controls functionality by clicking an enable button, waiting for an input field to become clickable, and then entering text into it

Starting URL: http://the-internet.herokuapp.com/dynamic_controls

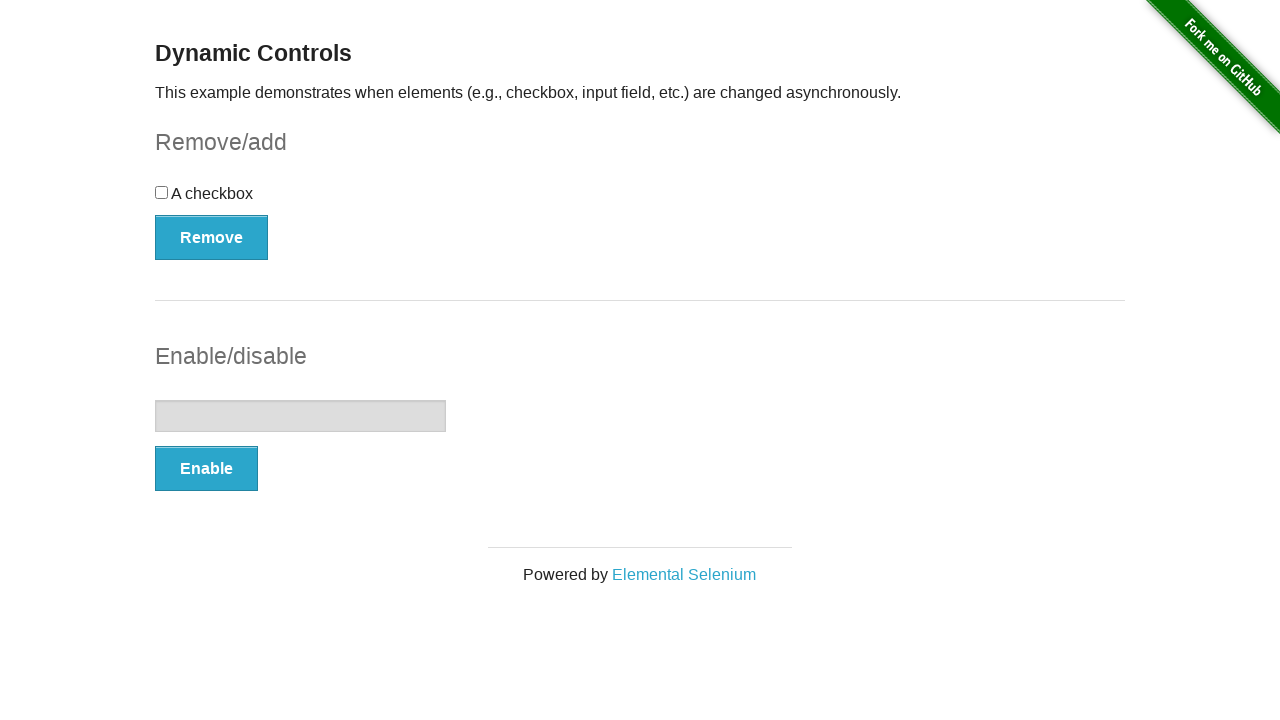

Clicked the Enable button to enable the input field at (206, 469) on xpath=//form[@id='input-example']/button
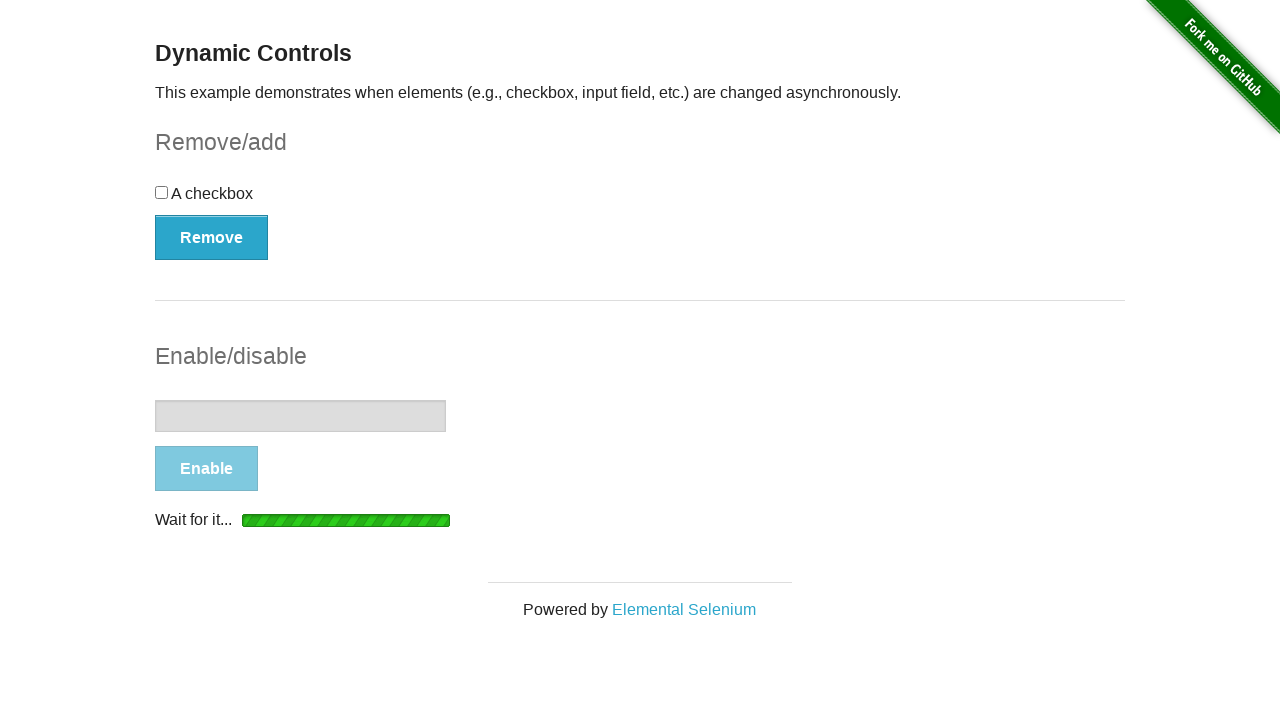

Input field became visible and enabled
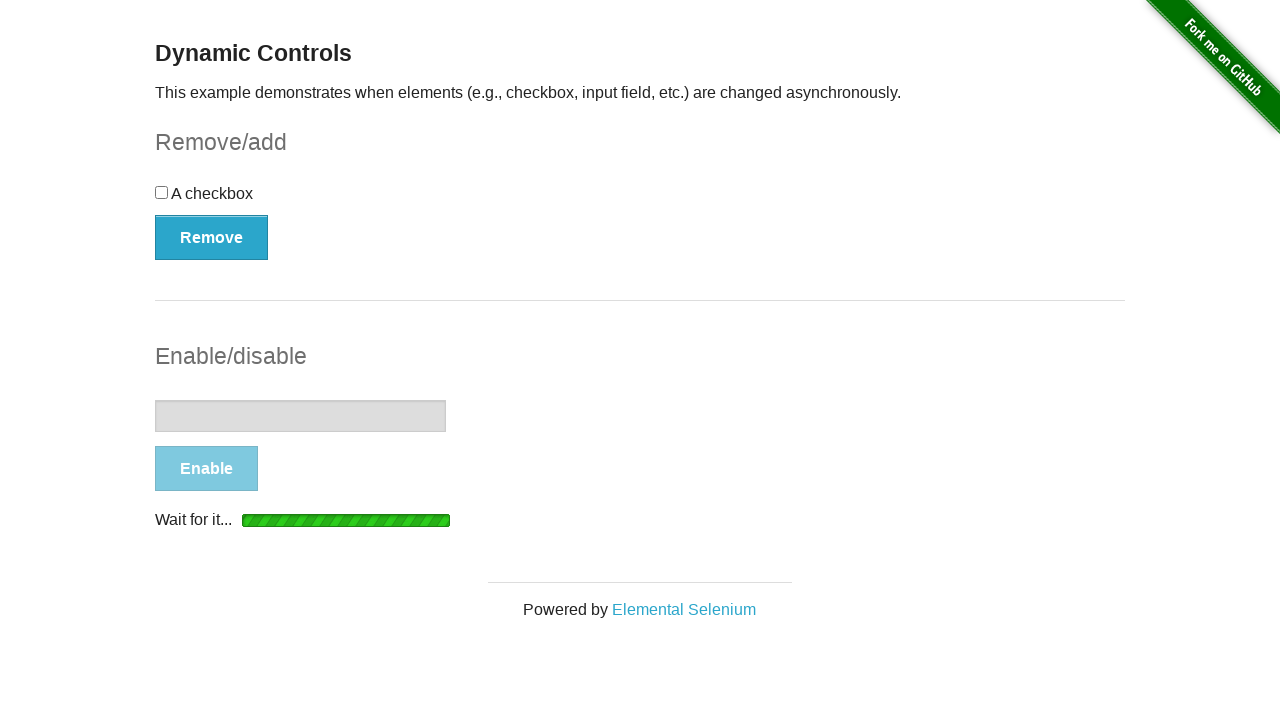

Entered 'Chirag' into the input field on xpath=//form[@id='input-example']/input
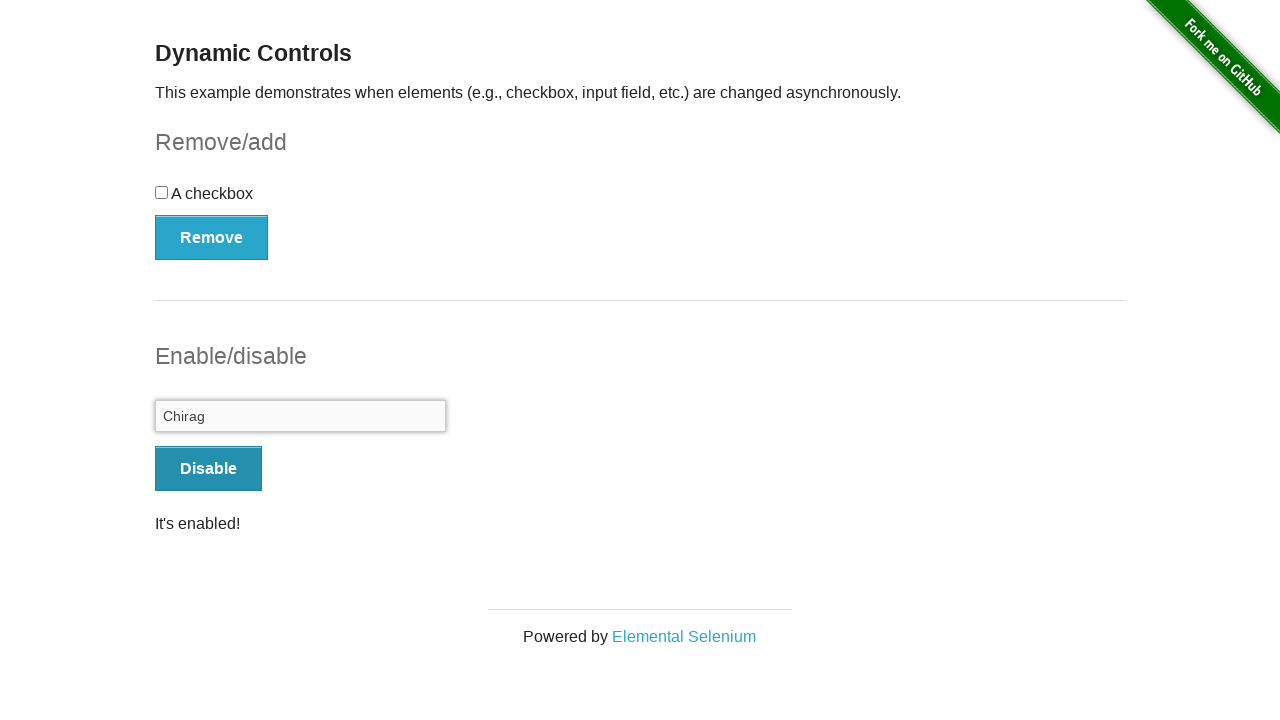

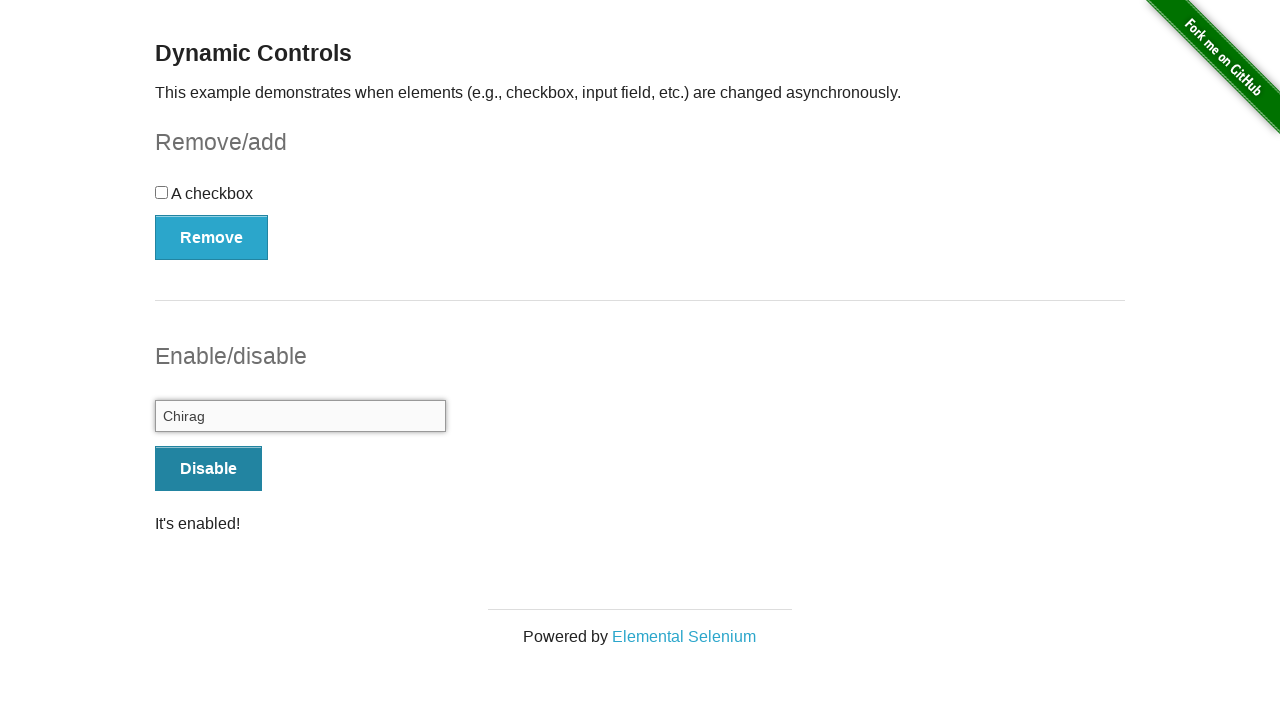